Tests that the QQ.com homepage loads correctly by verifying the page title matches "腾讯网" (Tencent Network)

Starting URL: https://www.qq.com

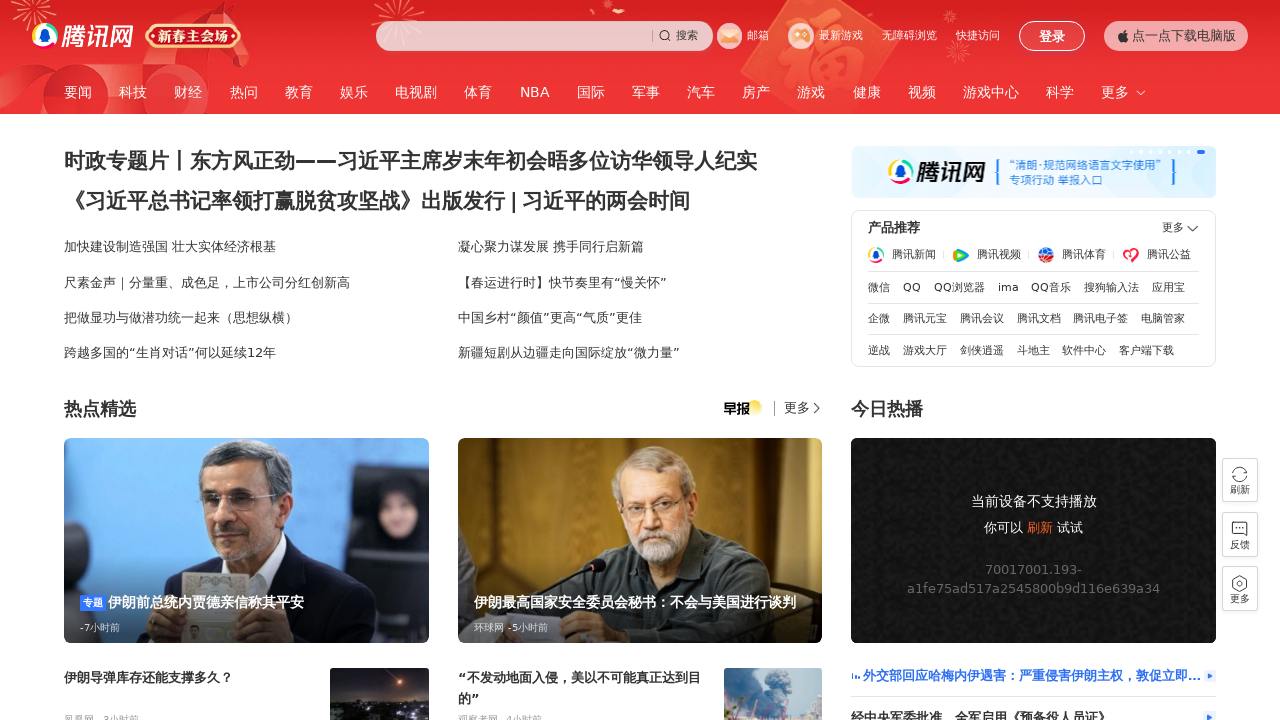

Waited for page to load with domcontentloaded state
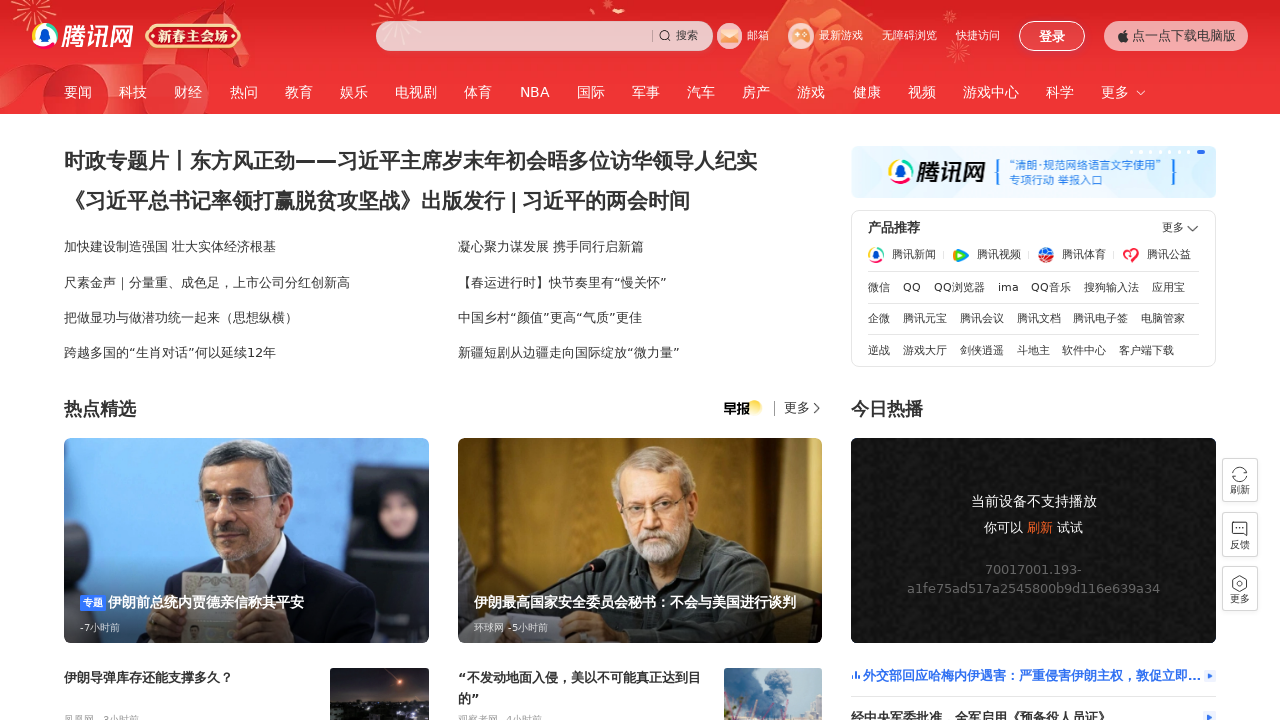

Retrieved page title
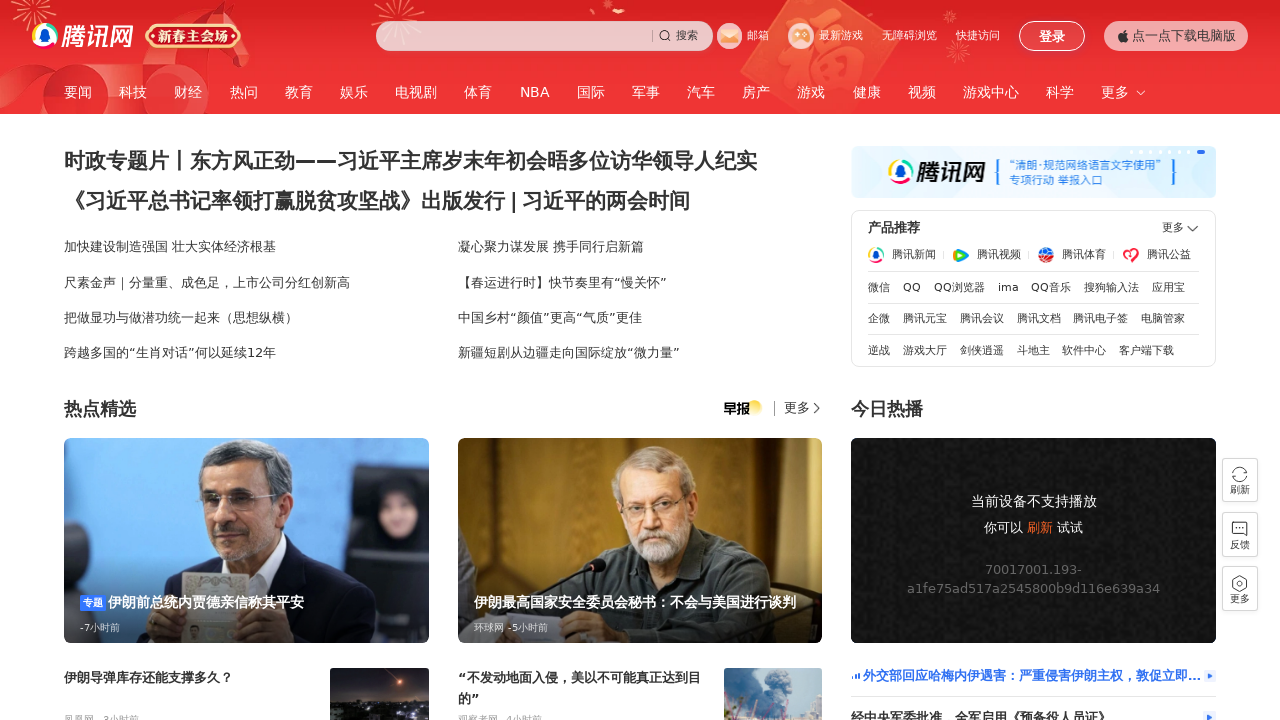

Verified page title matches '腾讯网' (Tencent Network)
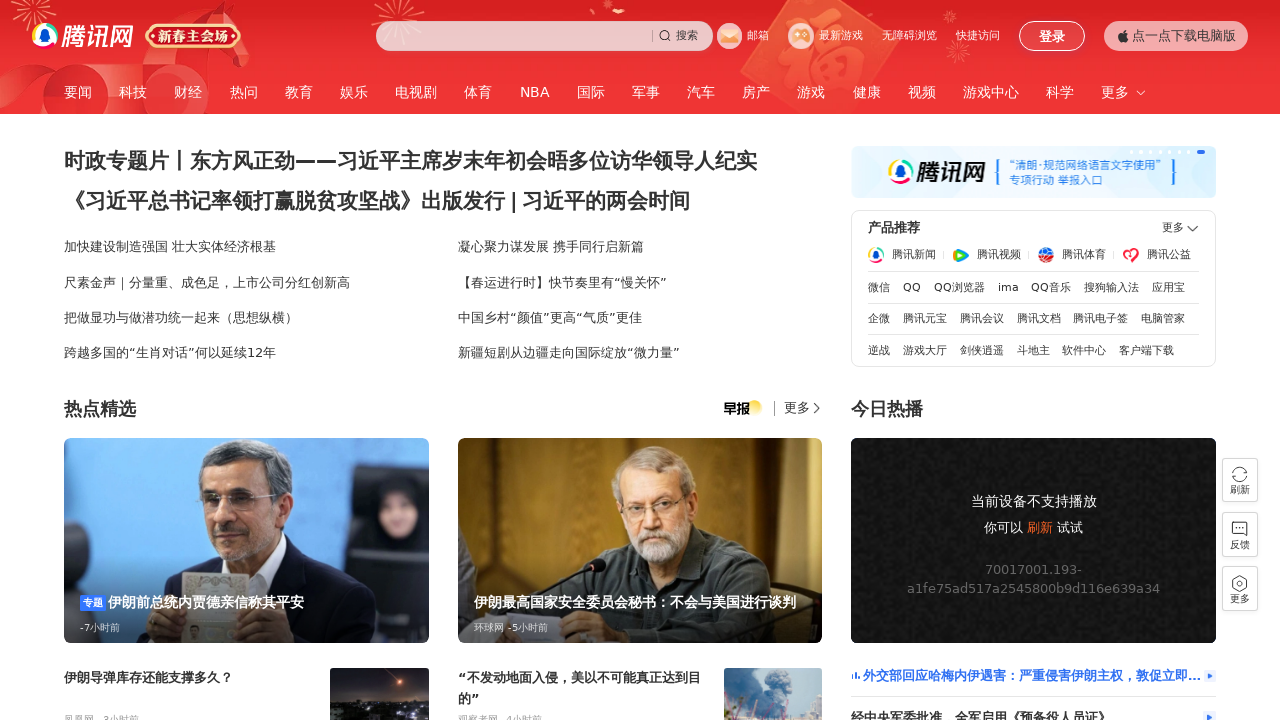

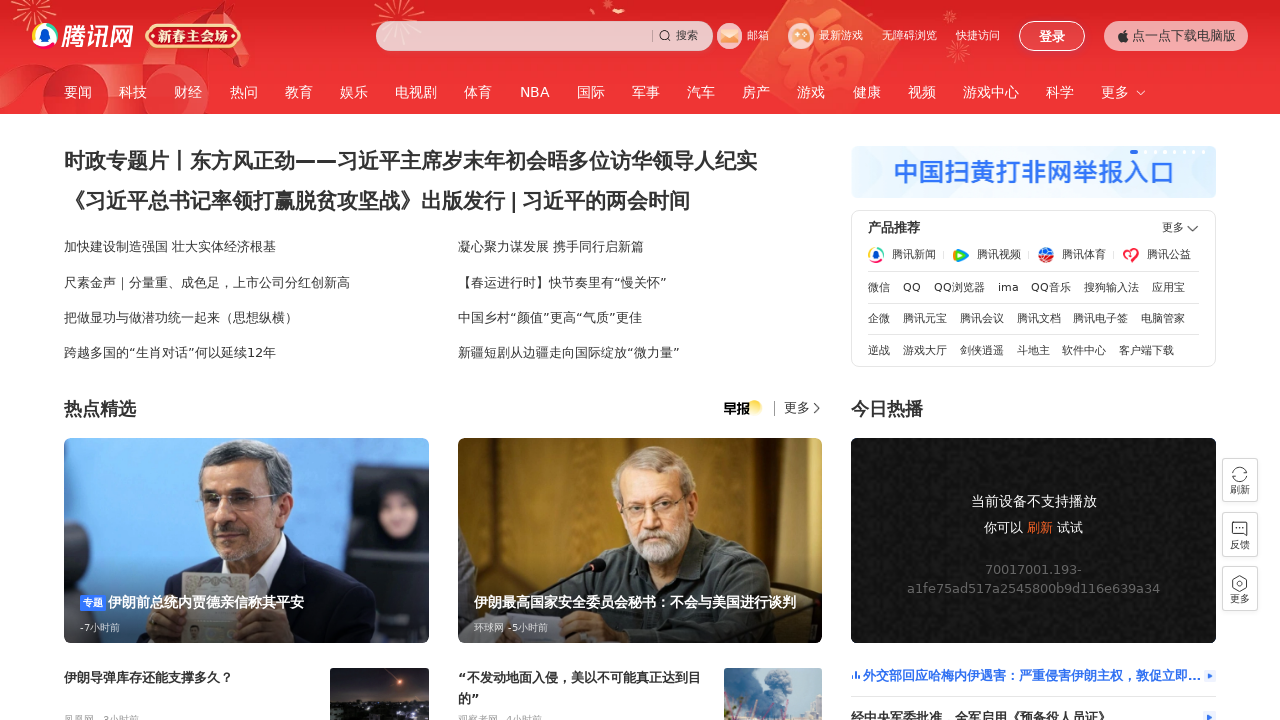